Tests an explicit wait exercise by waiting for a price to reach 100, clicking a book button, calculating a mathematical result from a displayed value, entering the answer, and submitting the form.

Starting URL: http://suninjuly.github.io/explicit_wait2.html

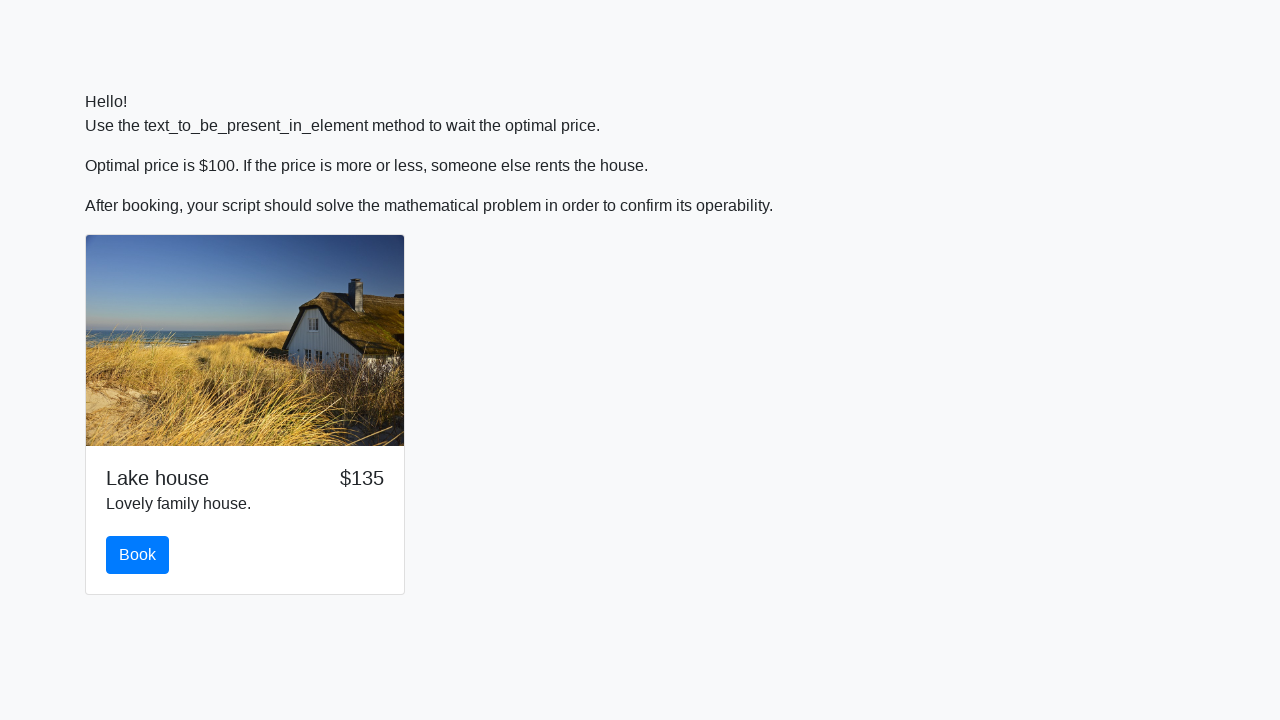

Waited for price to reach 100
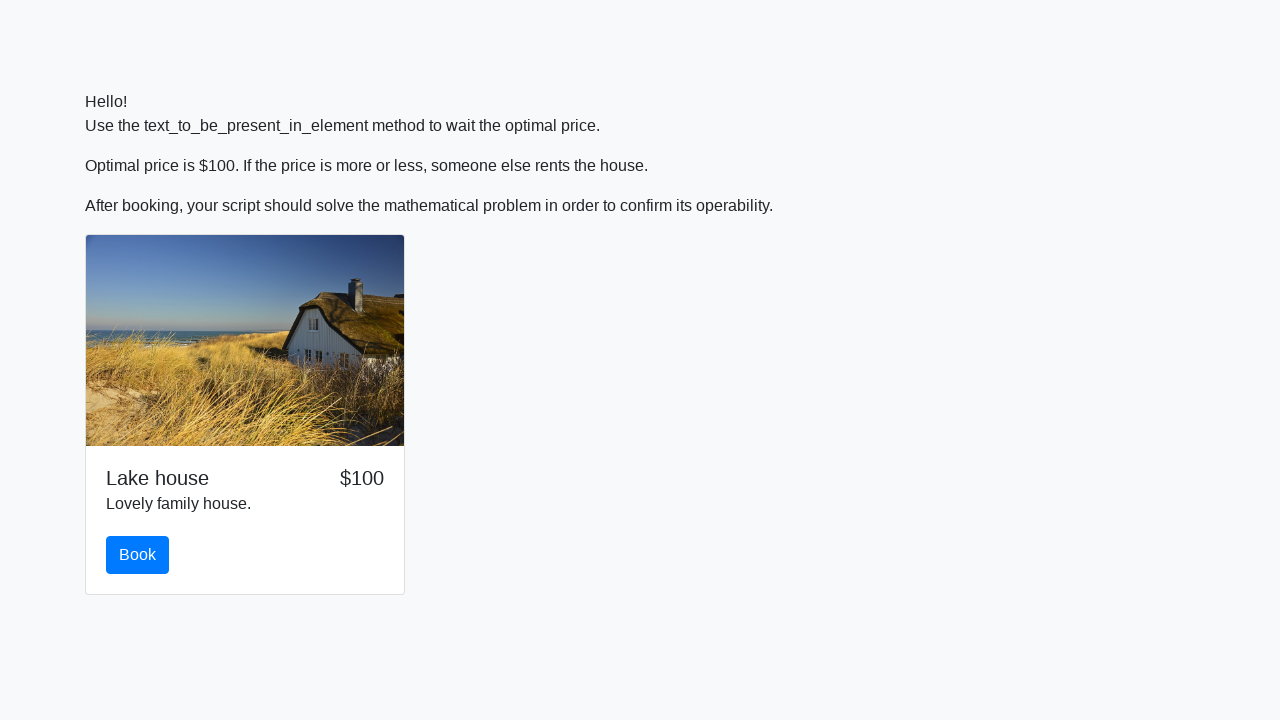

Clicked the book button at (138, 555) on #book
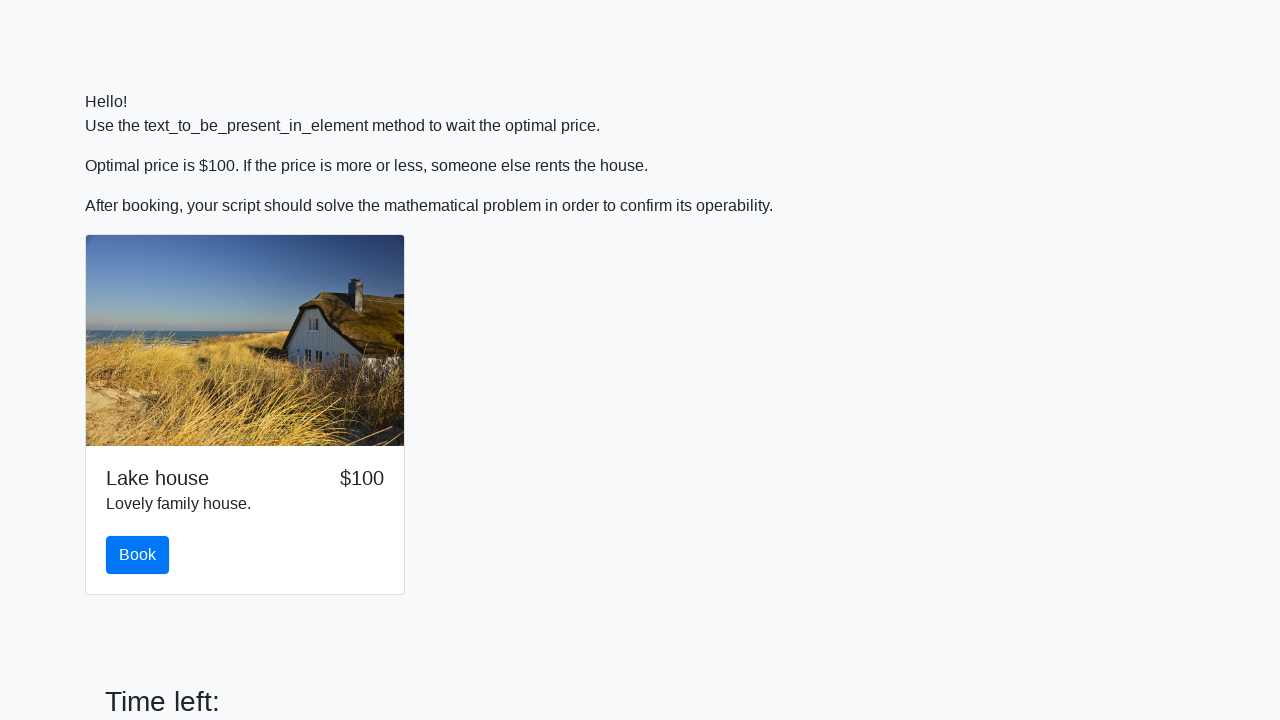

Retrieved input value: 645
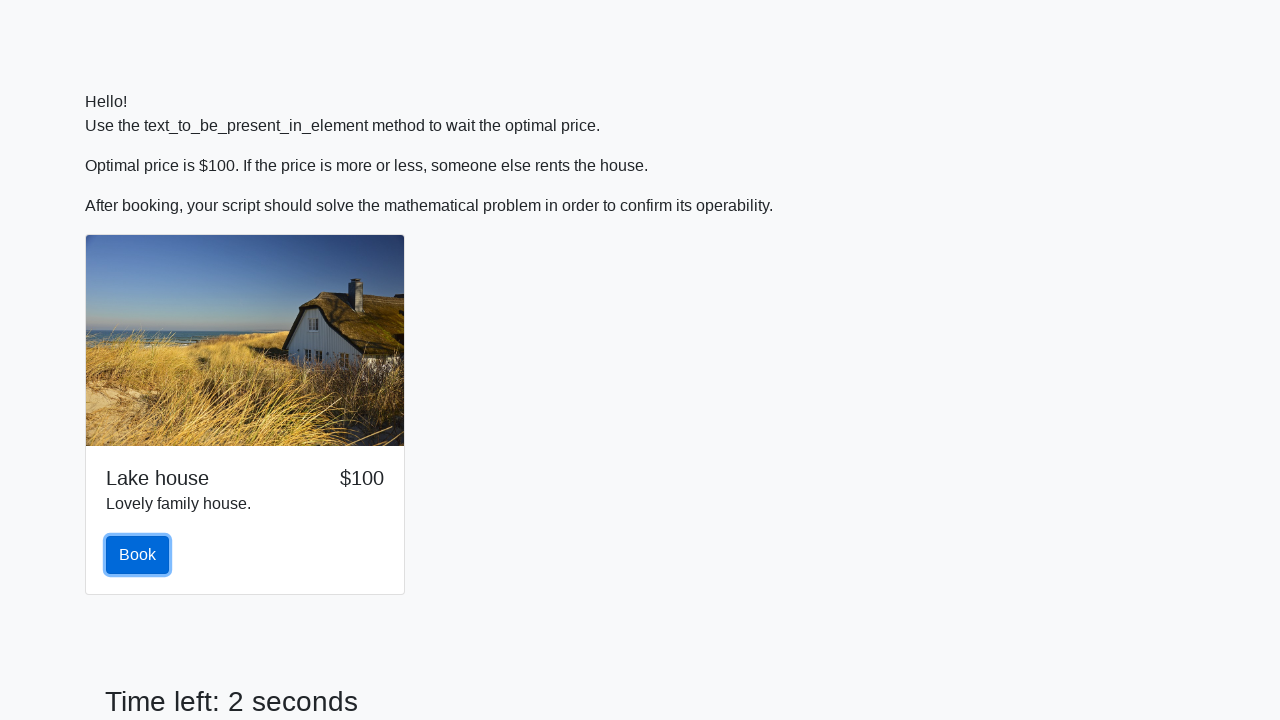

Calculated mathematical result: 2.2947898943487717
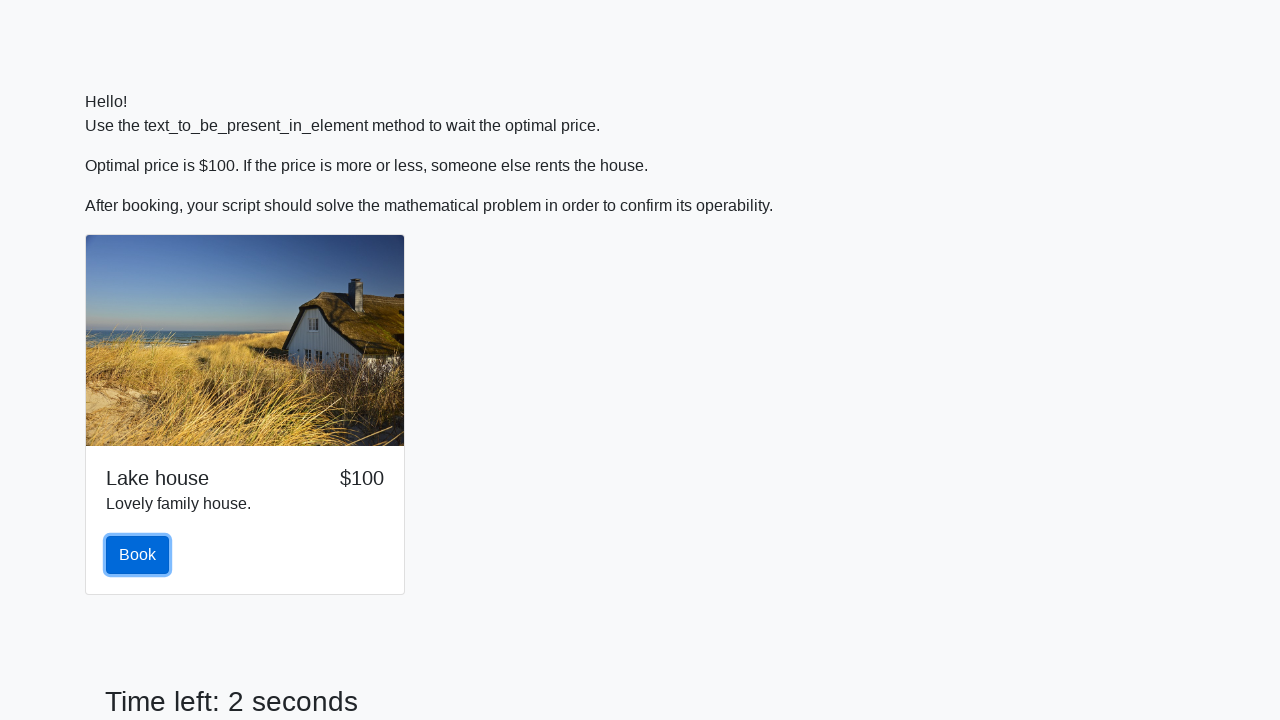

Entered answer '2.2947898943487717' in the answer field on #answer
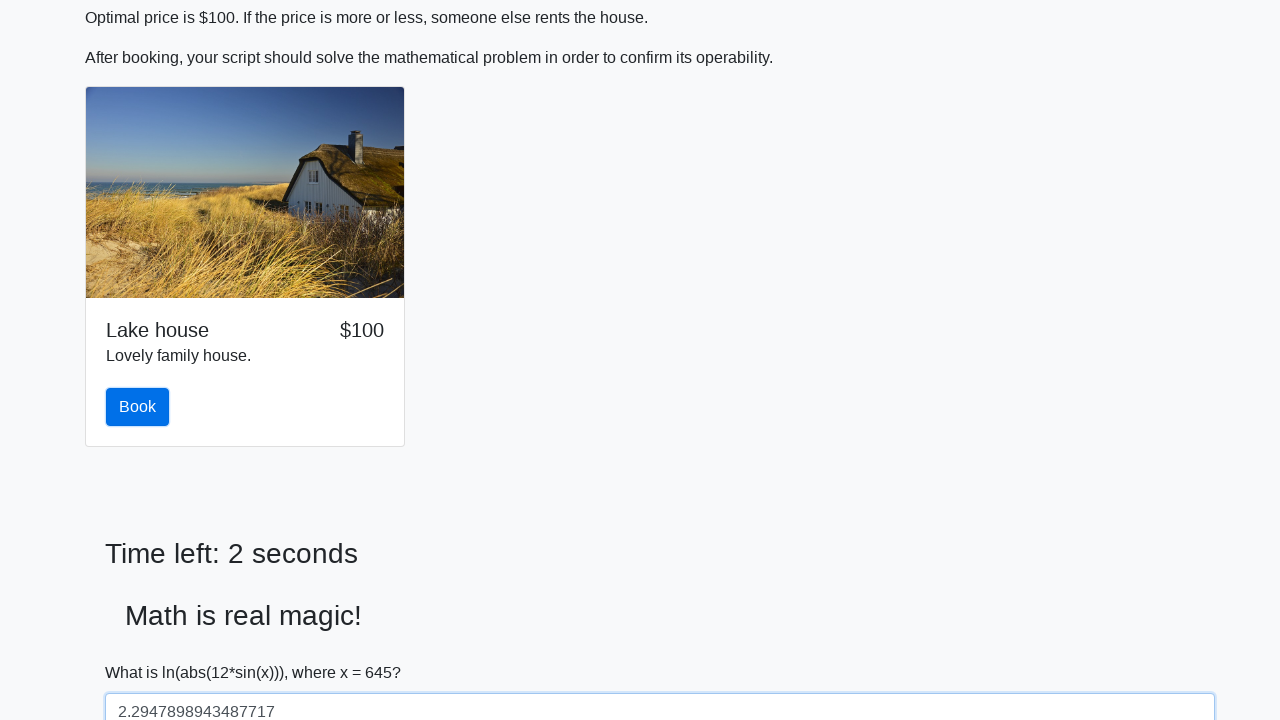

Clicked the solve/submit button at (143, 651) on #solve
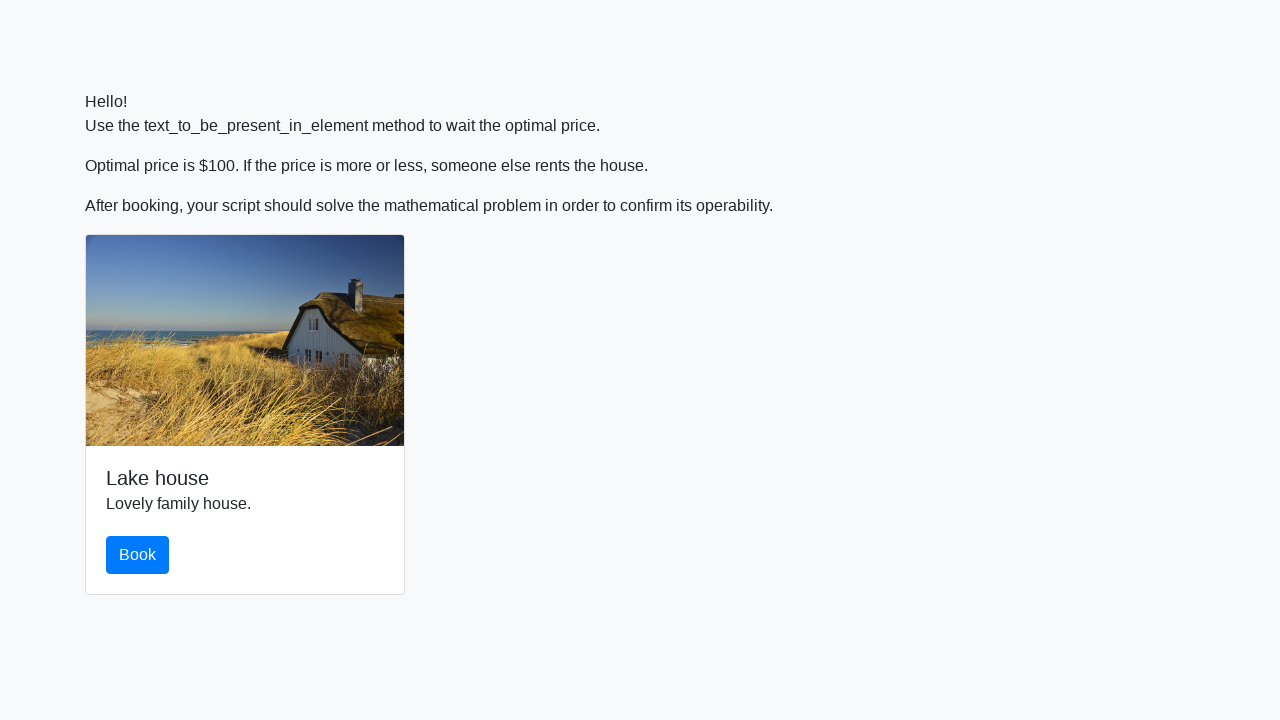

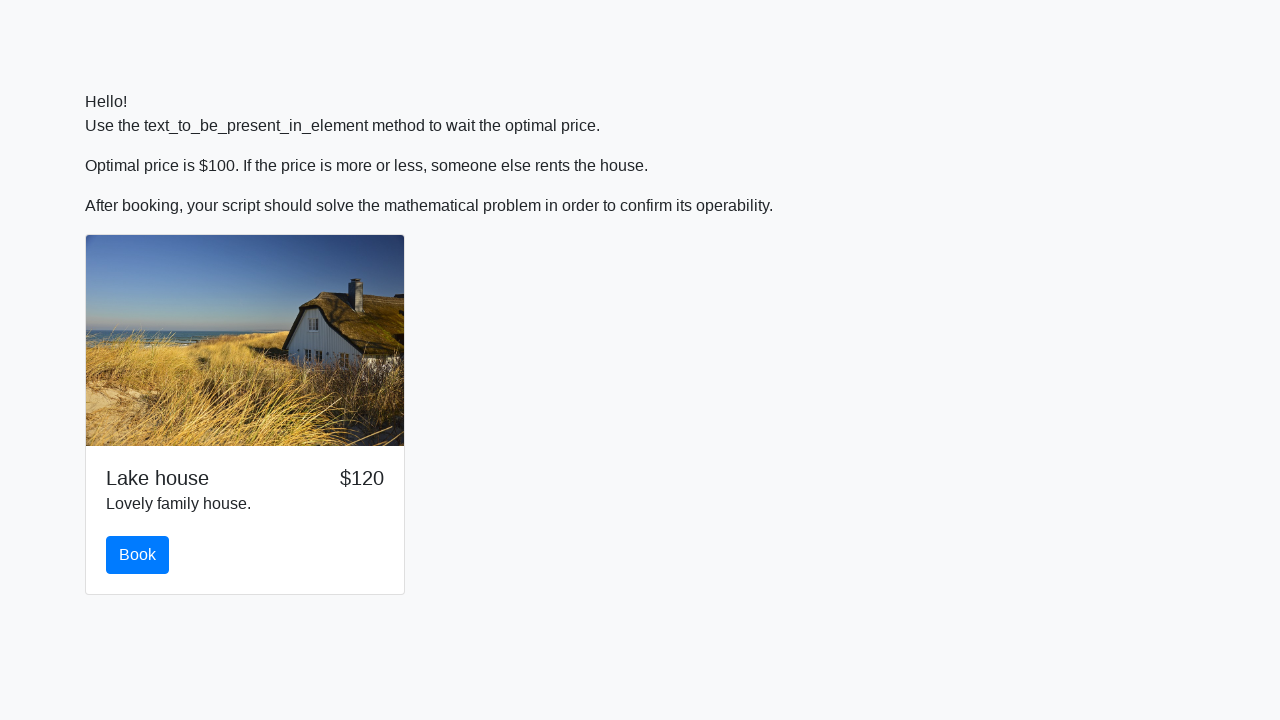